Tests file upload functionality by selecting a file and clicking the upload button, then waiting for the upload confirmation to appear.

Starting URL: http://the-internet.herokuapp.com/upload

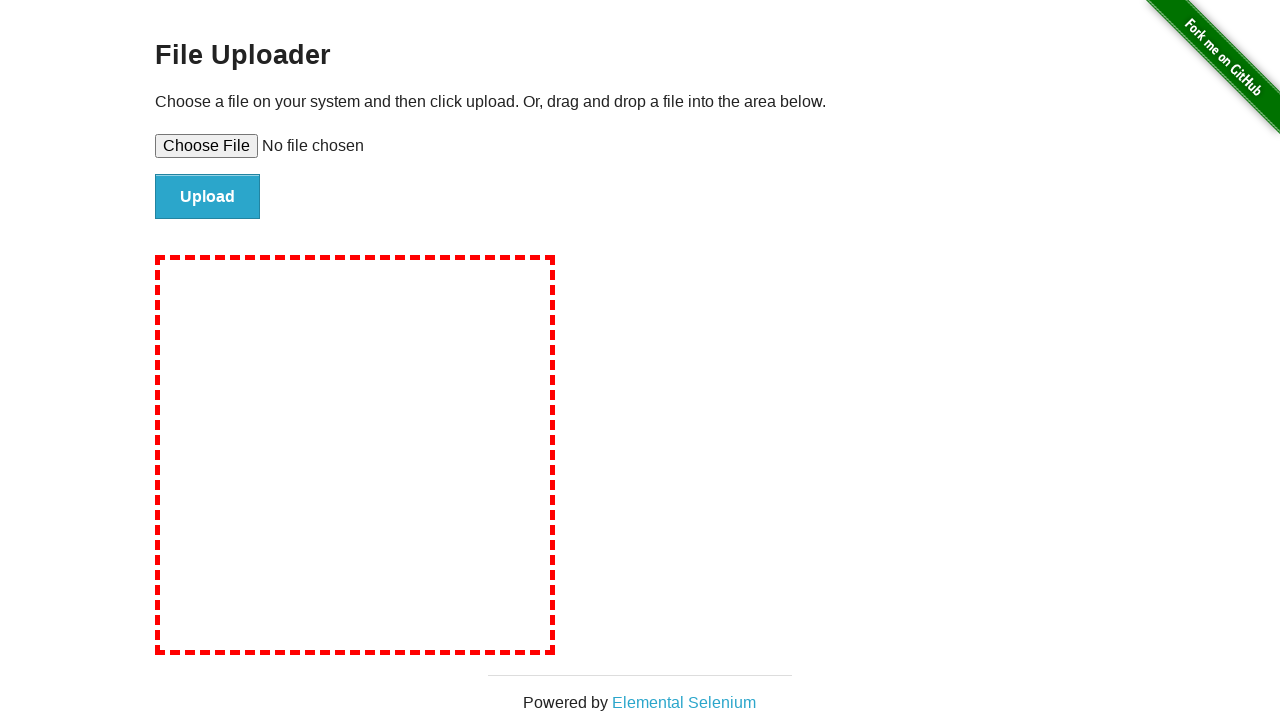

Created temporary test file for upload
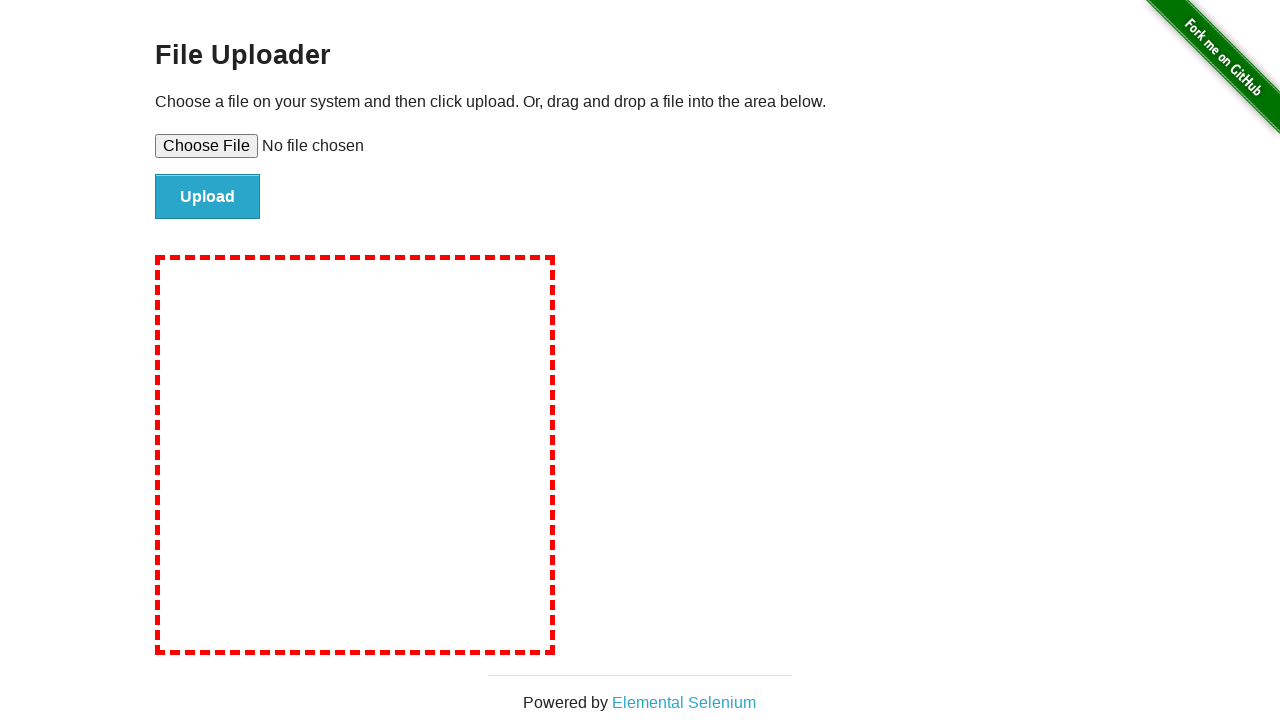

Selected test file in upload input
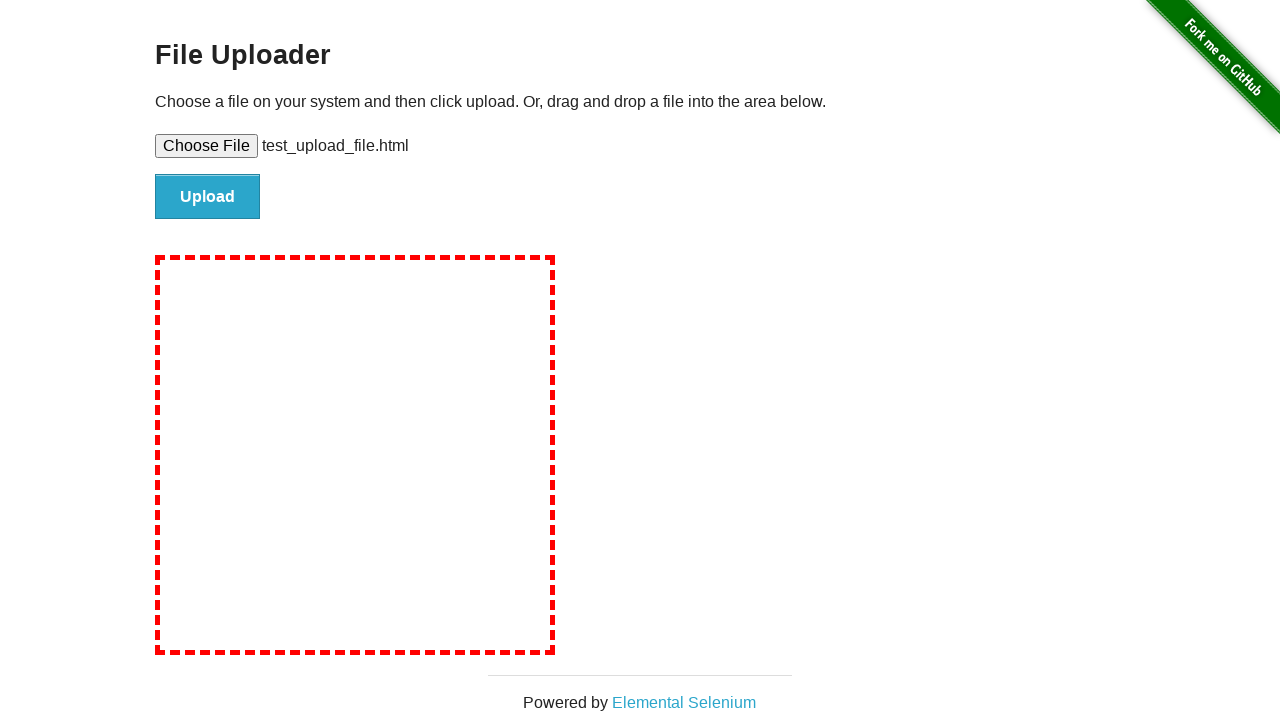

Clicked Upload button to submit file at (208, 197) on [value='Upload']
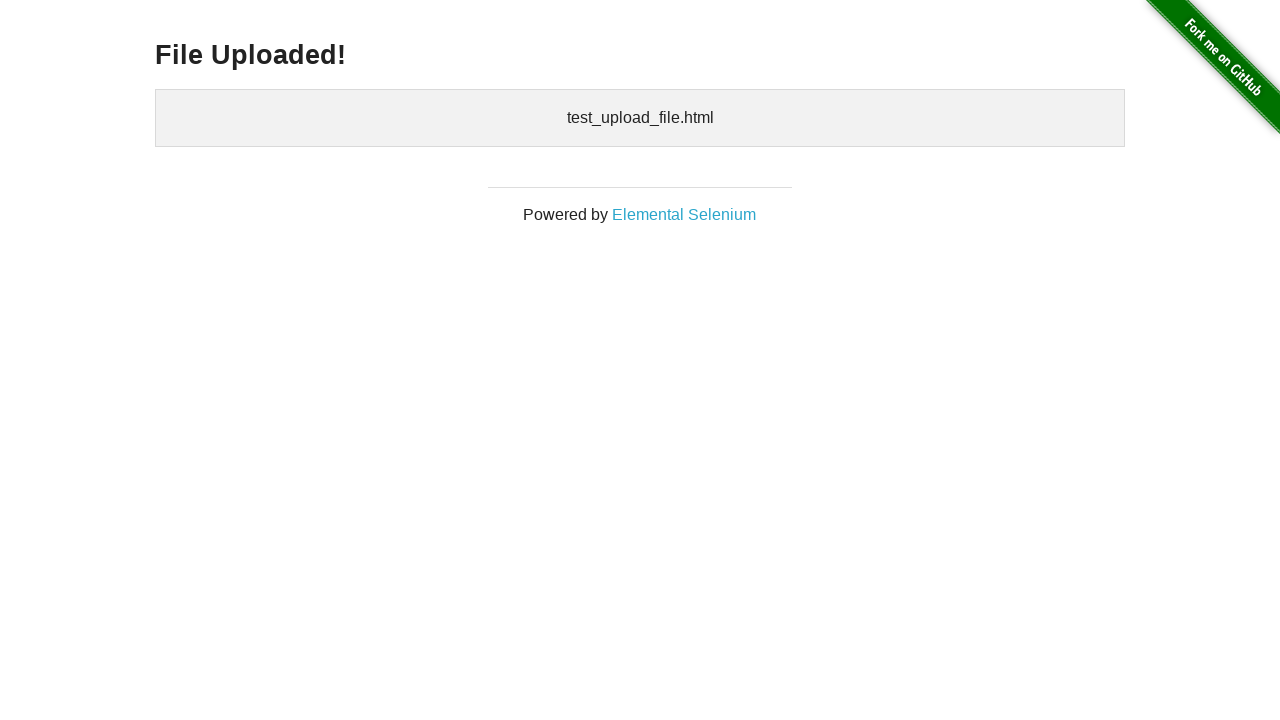

Upload confirmation header appeared
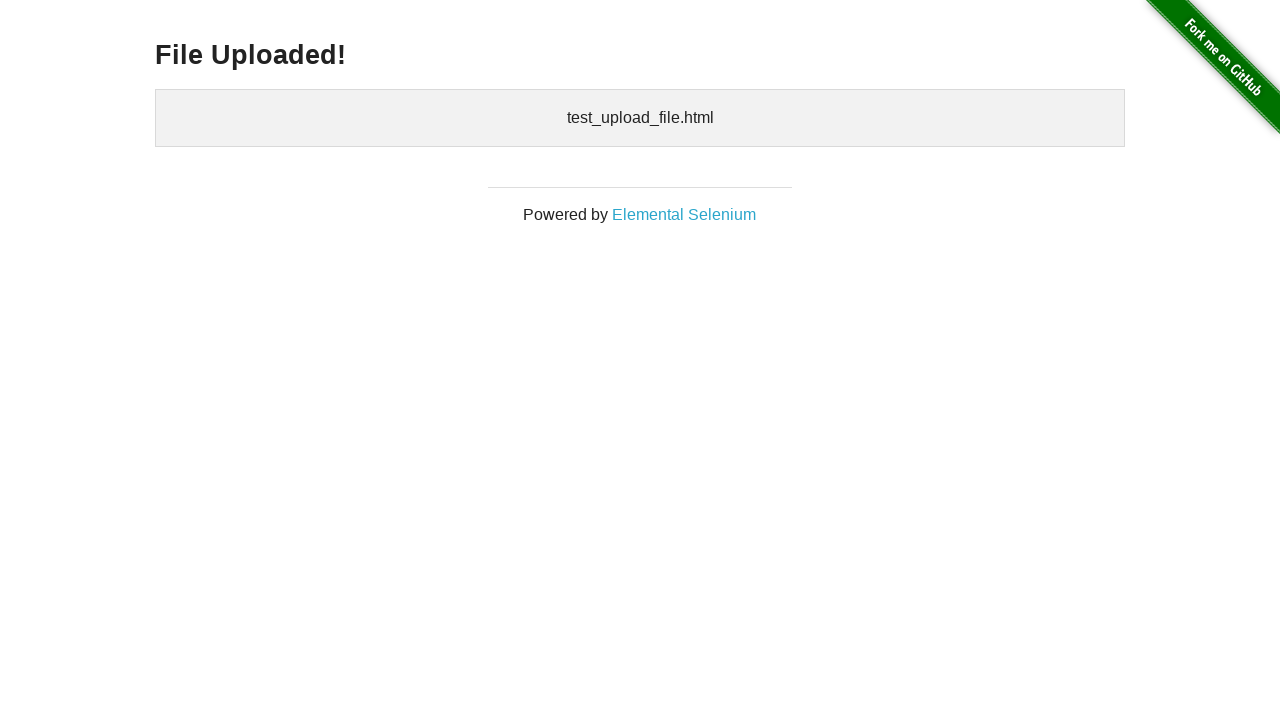

Cleaned up temporary test file
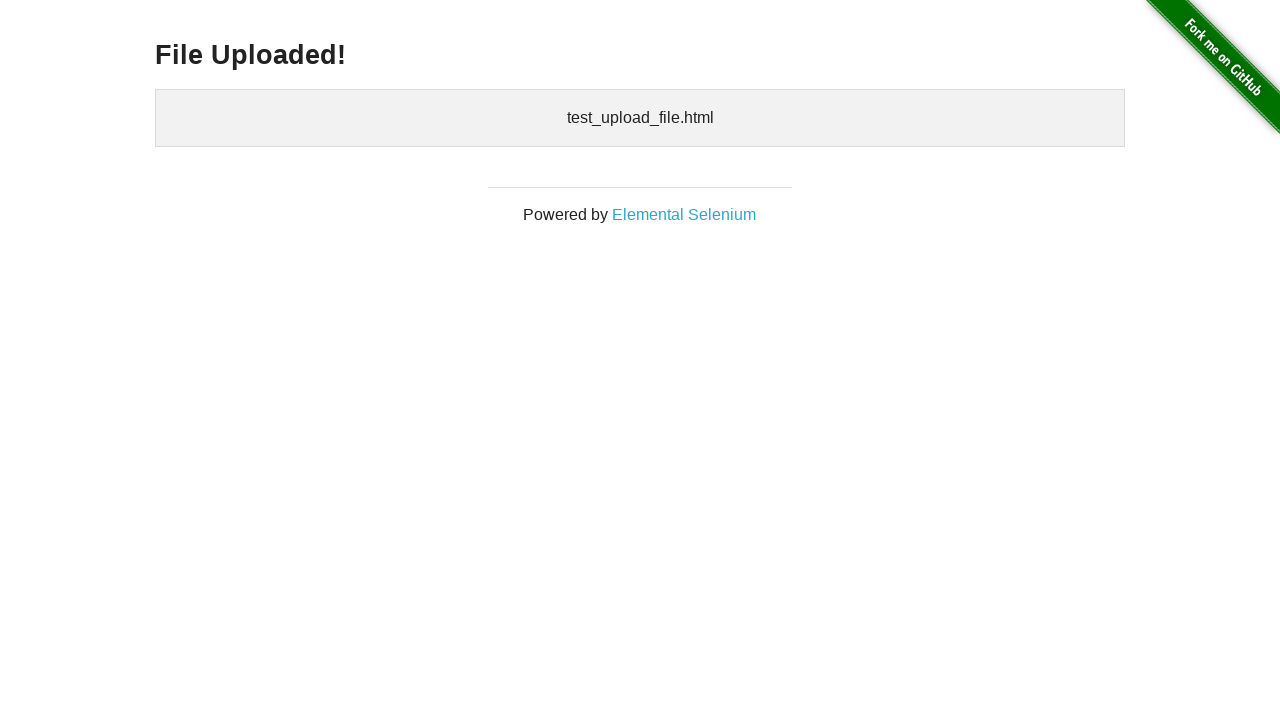

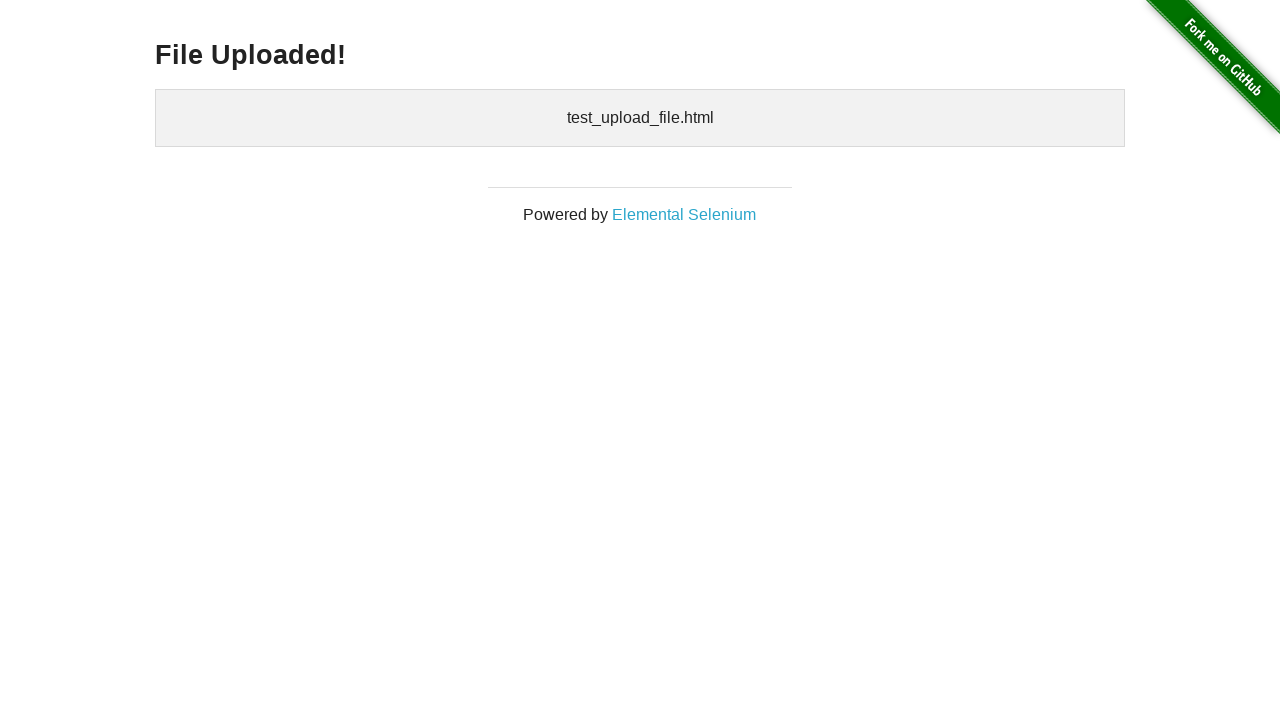